Navigates to Flipkart homepage and verifies the page loads by checking the title

Starting URL: https://www.flipkart.com

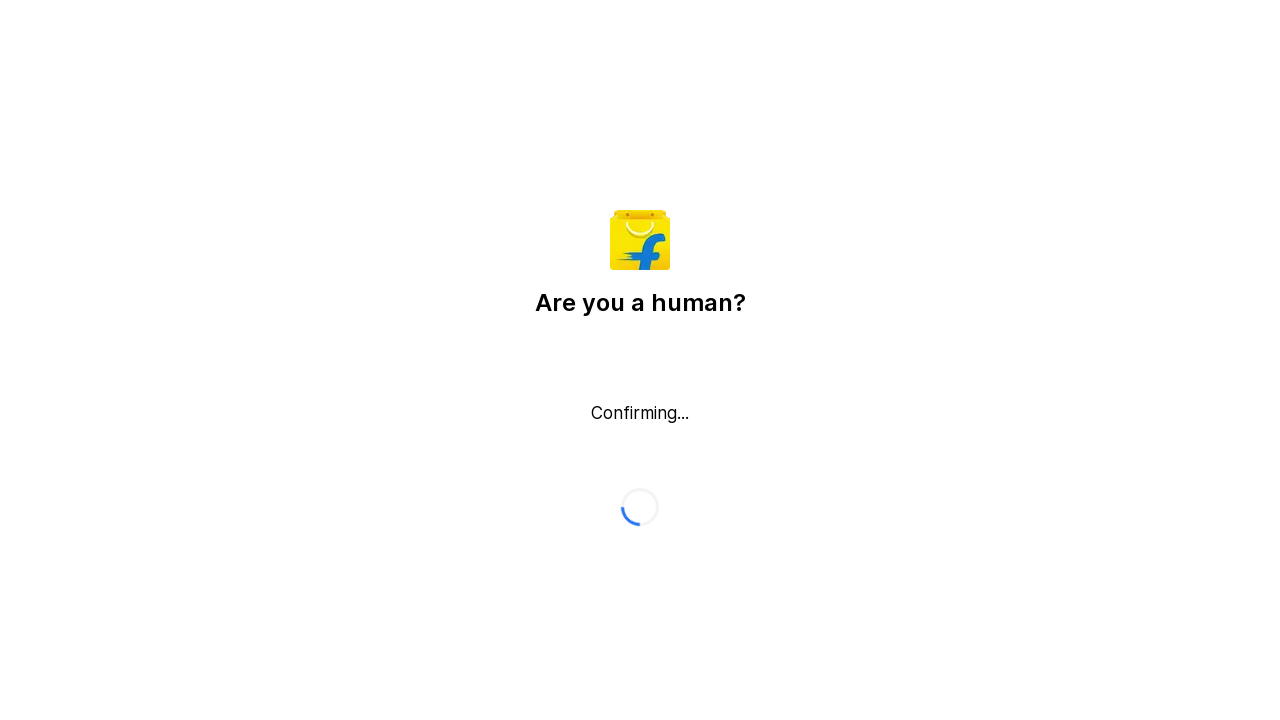

Waited for page to reach domcontentloaded state
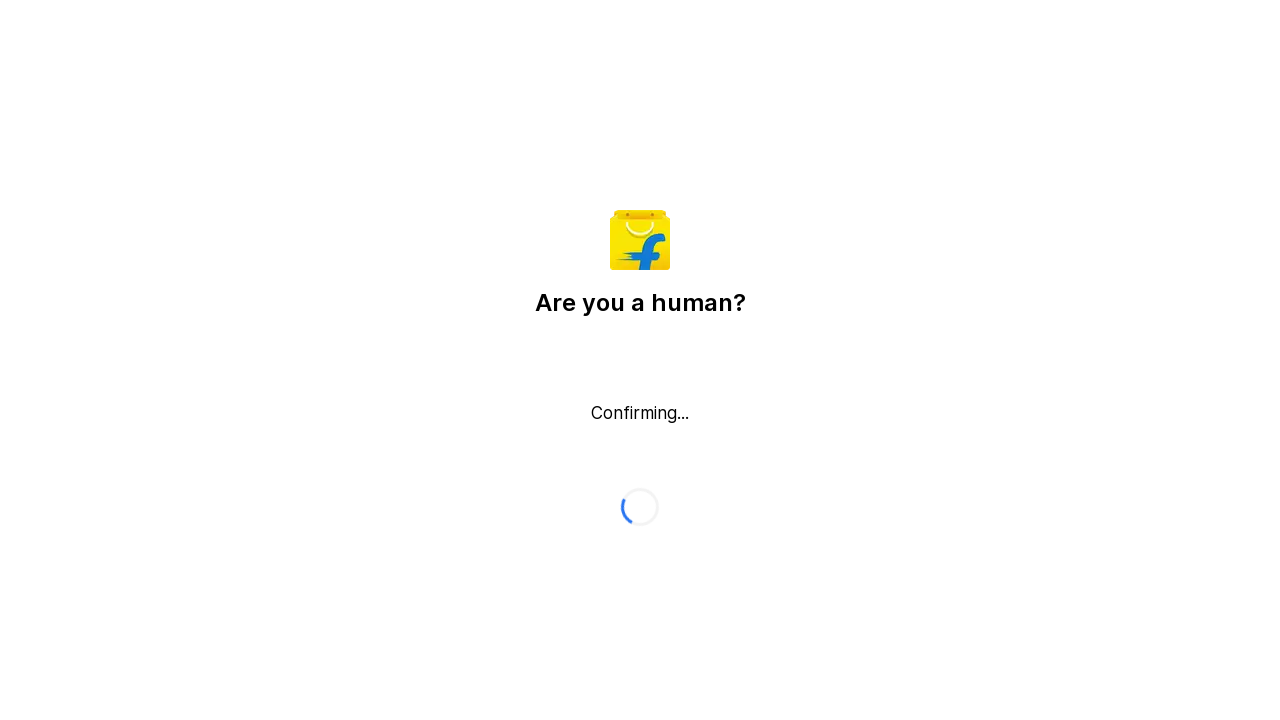

Retrieved page title: Flipkart reCAPTCHA
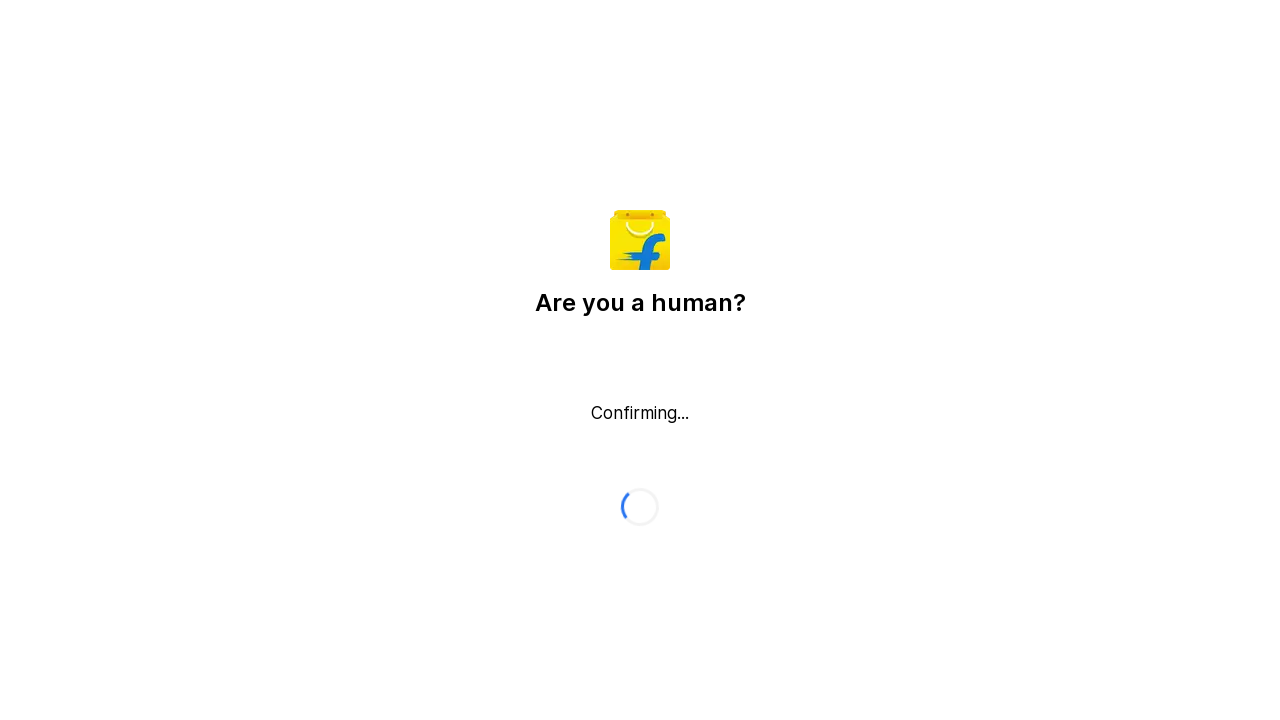

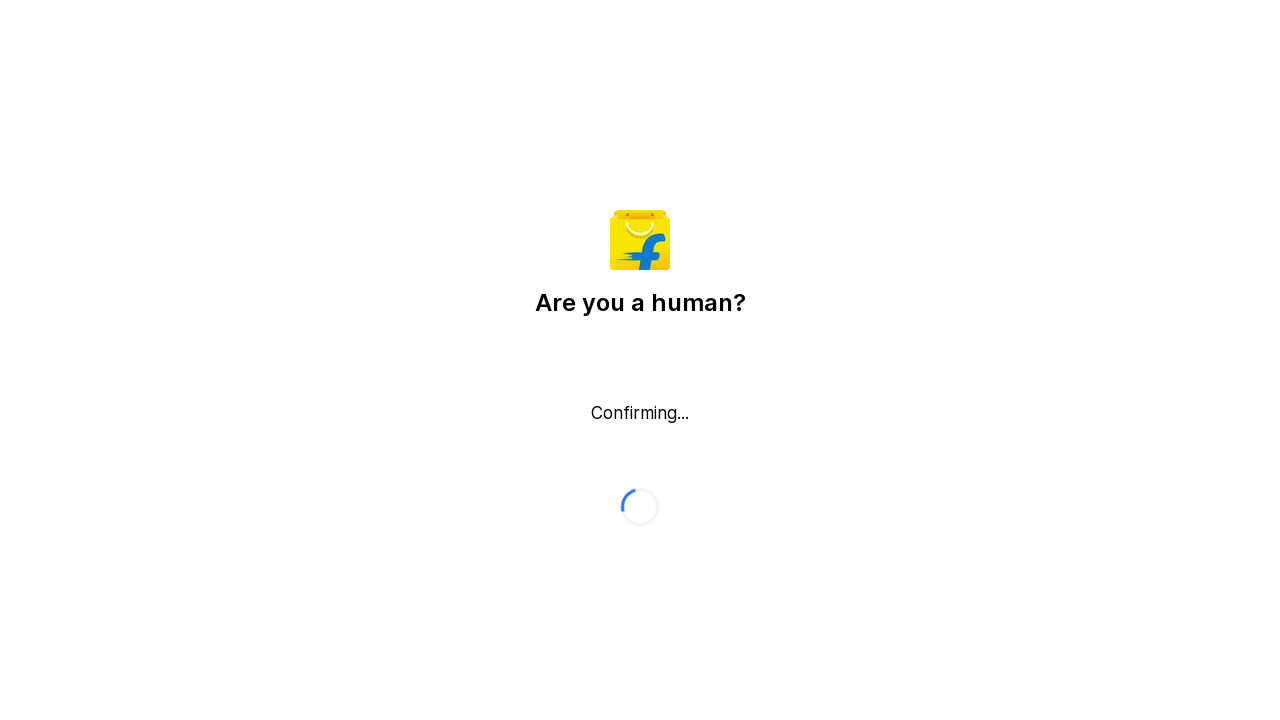